Tests alert handling with text input by navigating to the textbox alert section, triggering the alert, entering text, and accepting it

Starting URL: https://demo.automationtesting.in/Alerts.html

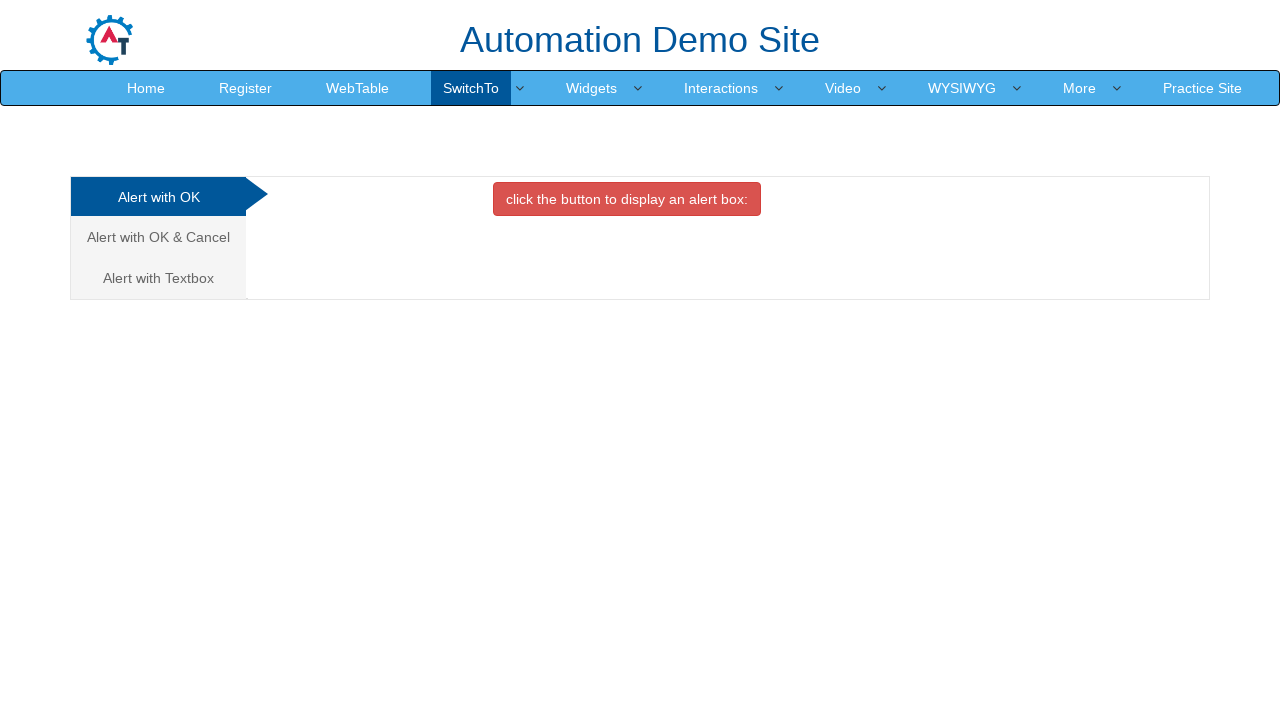

Navigated to Alerts demo page
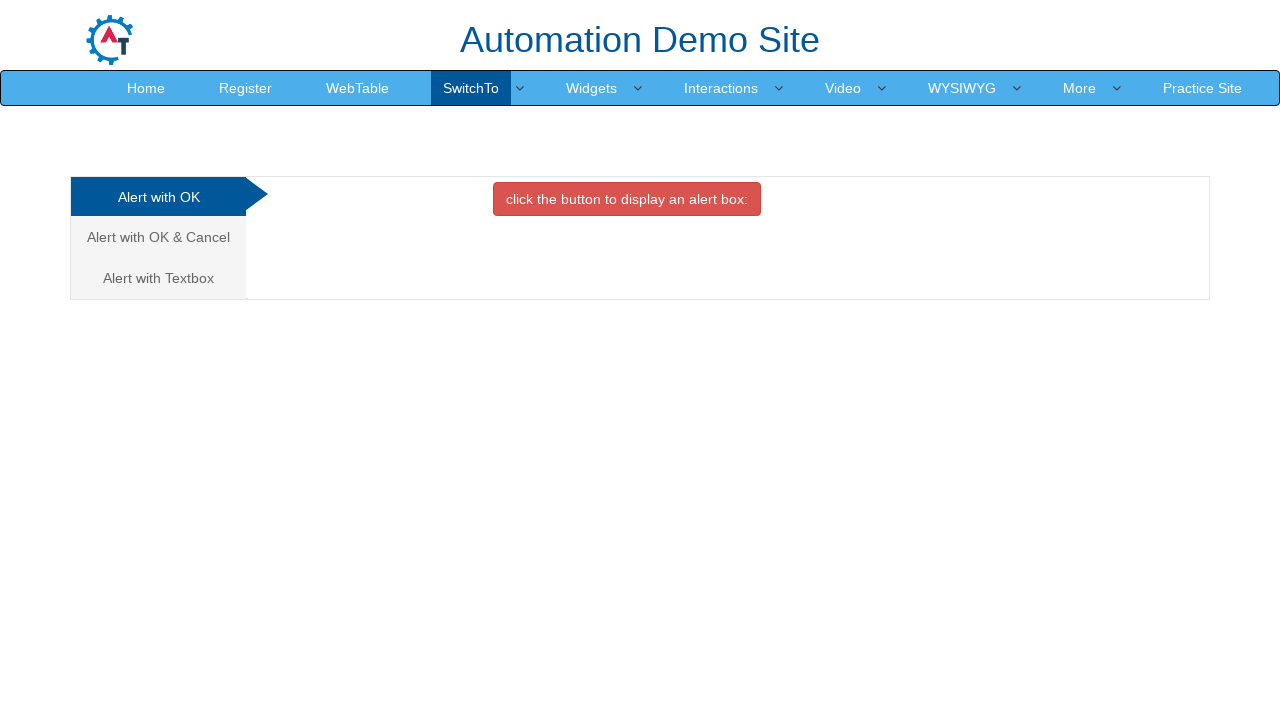

Clicked on 'Alert with Textbox' tab at (158, 278) on xpath=//a[text()='Alert with Textbox ']
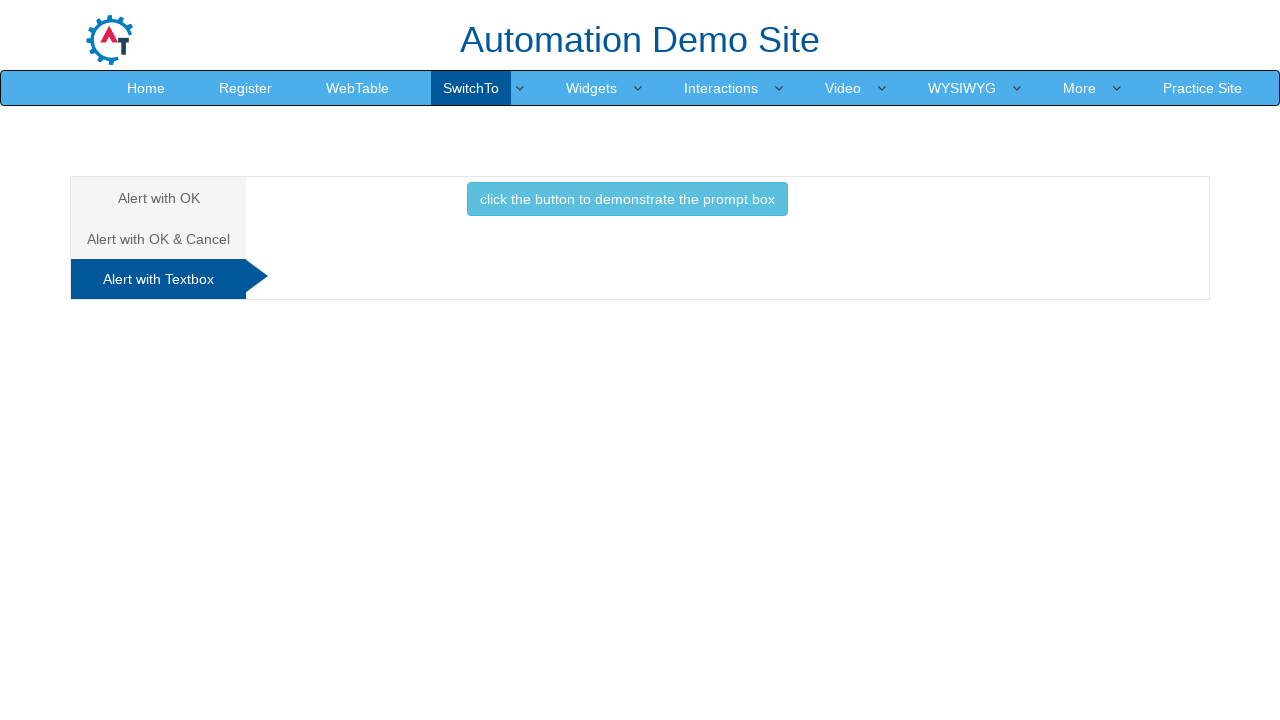

Set up dialog handler to accept with text 'Hi Balaji'
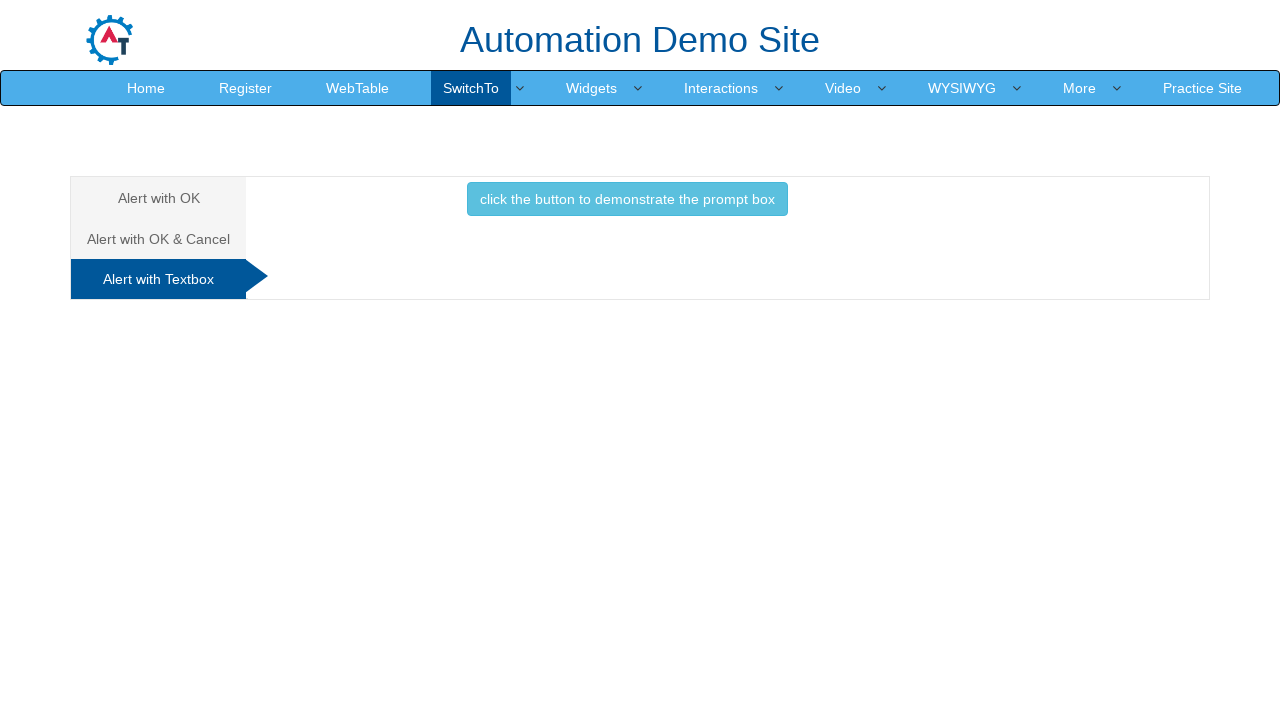

Clicked button to trigger prompt dialog at (627, 199) on xpath=//button[@class='btn btn-info']
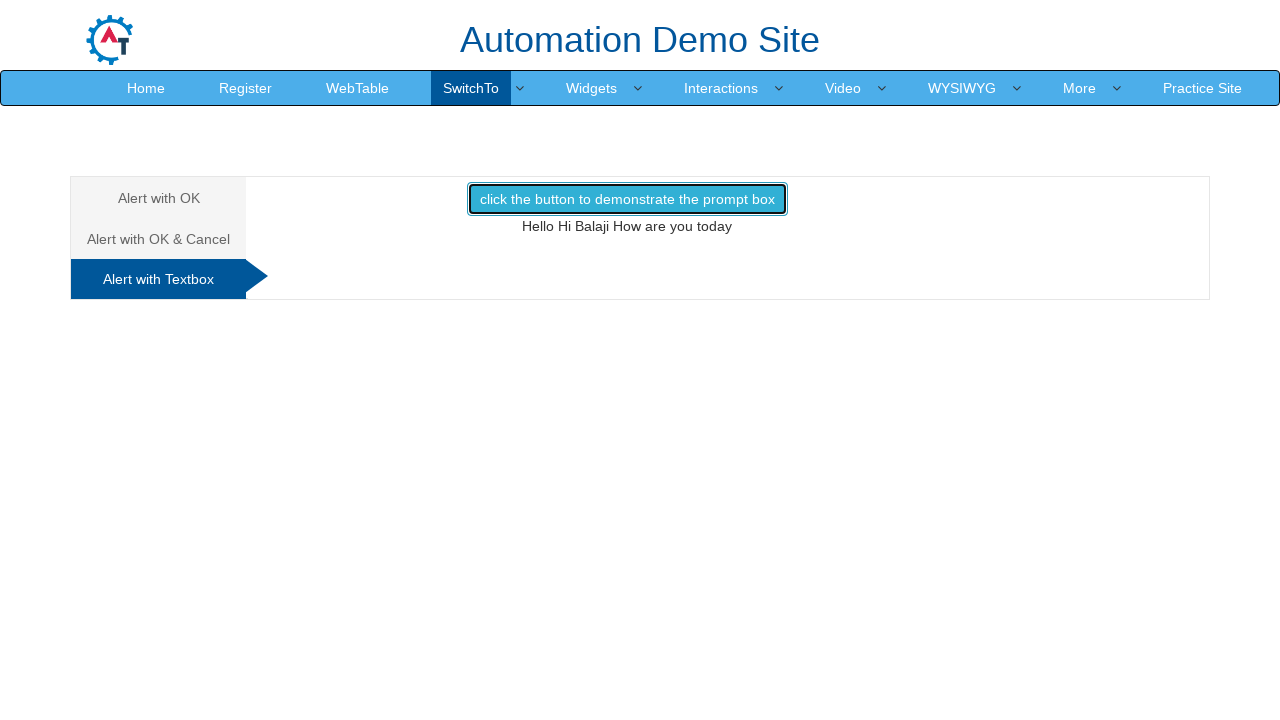

Result text element loaded and visible
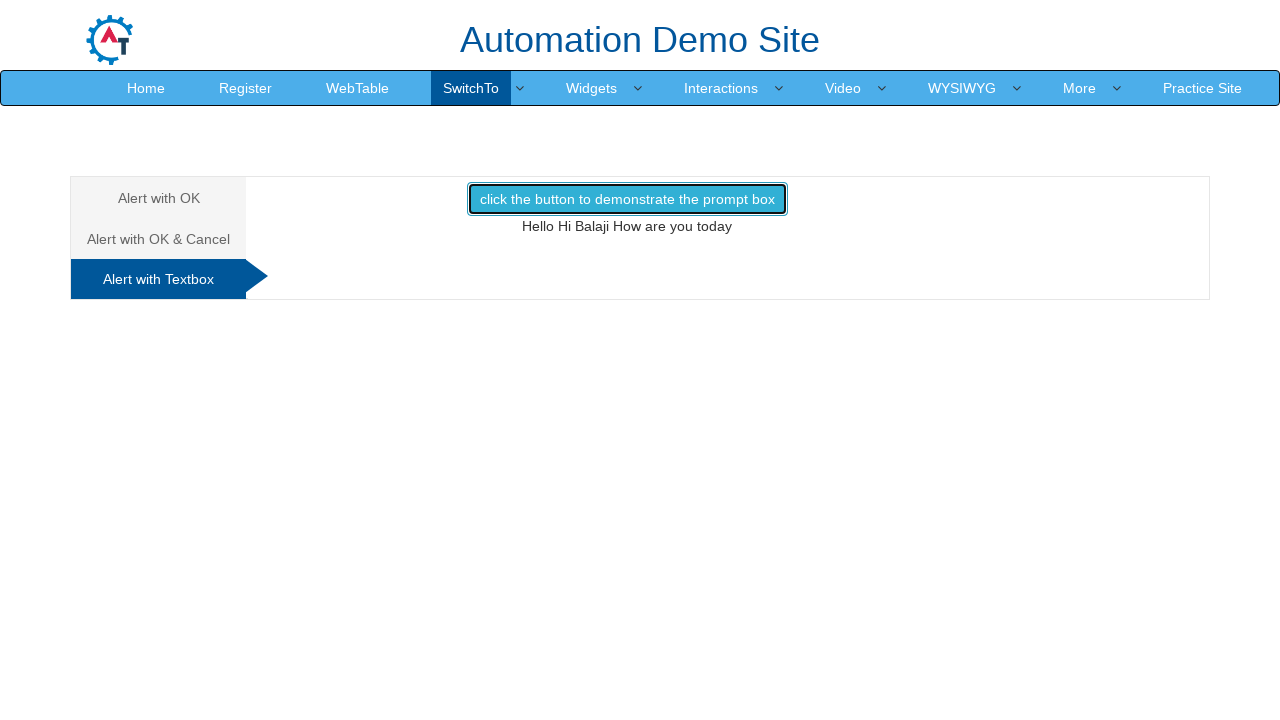

Retrieved result text: 'Hello Hi Balaji How are you today'
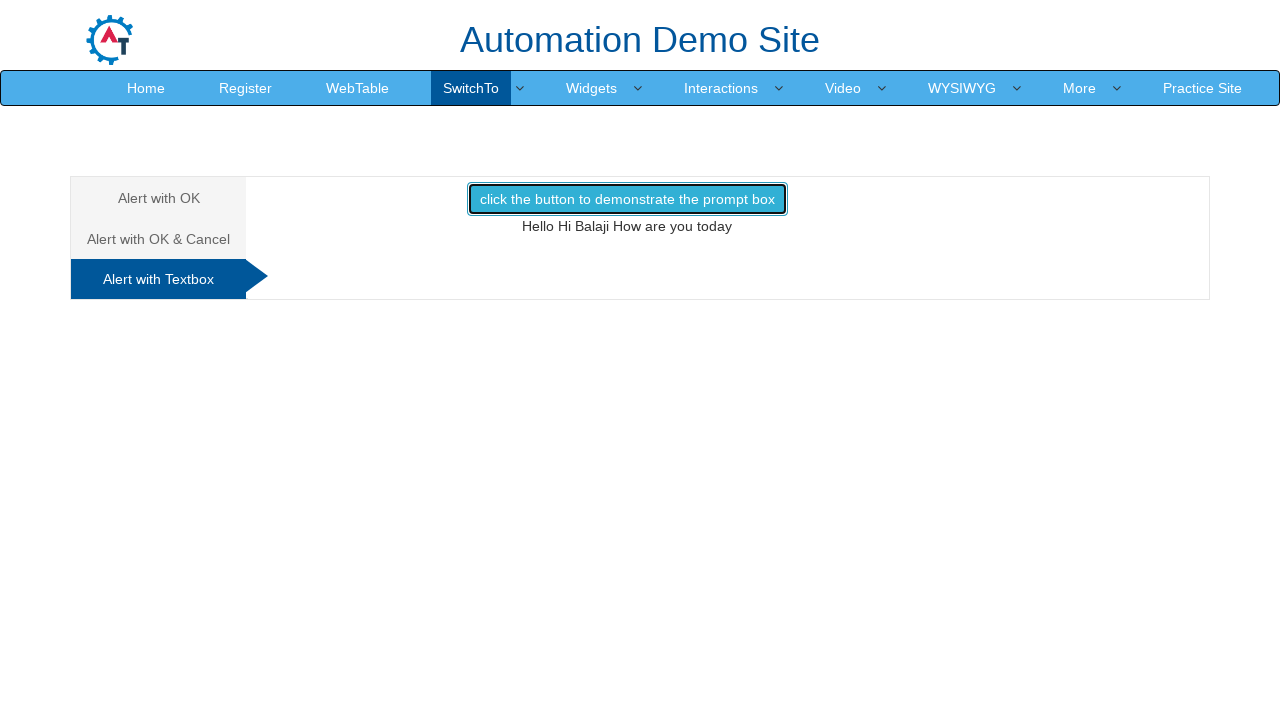

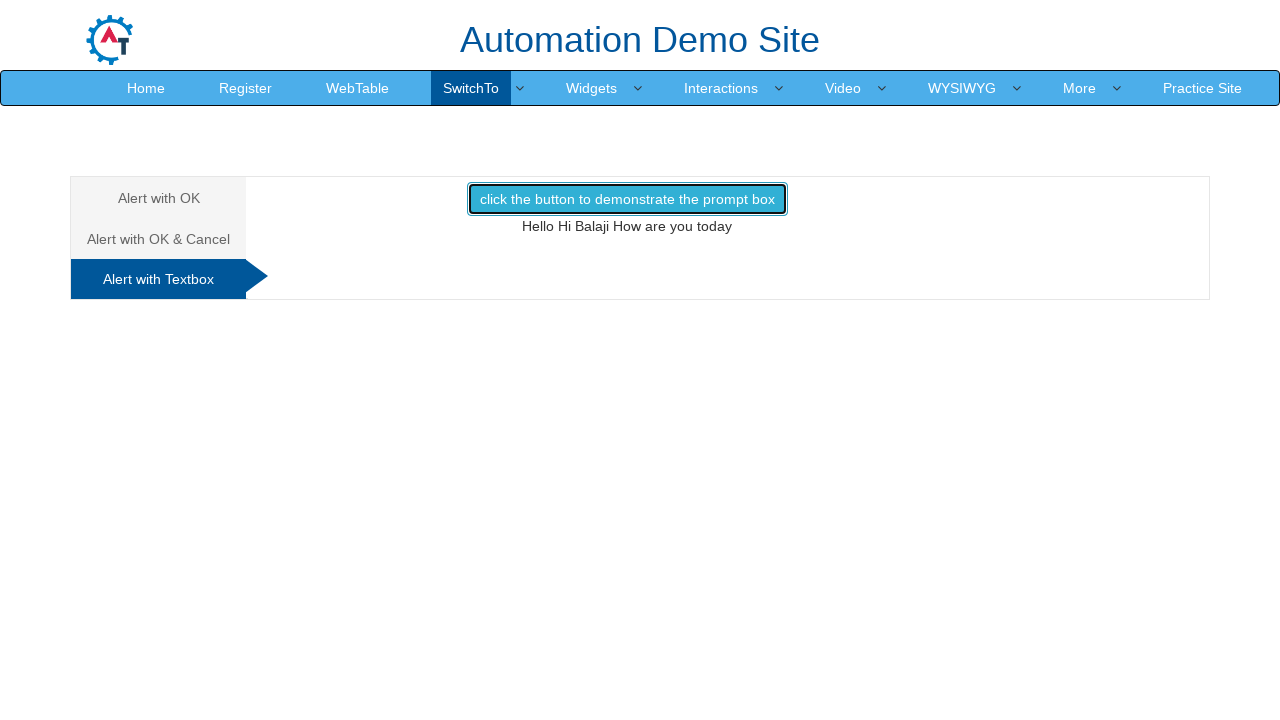